Retrieves a hidden value from an element attribute, calculates a formula, and submits the form with robot selections

Starting URL: http://suninjuly.github.io/get_attribute.html

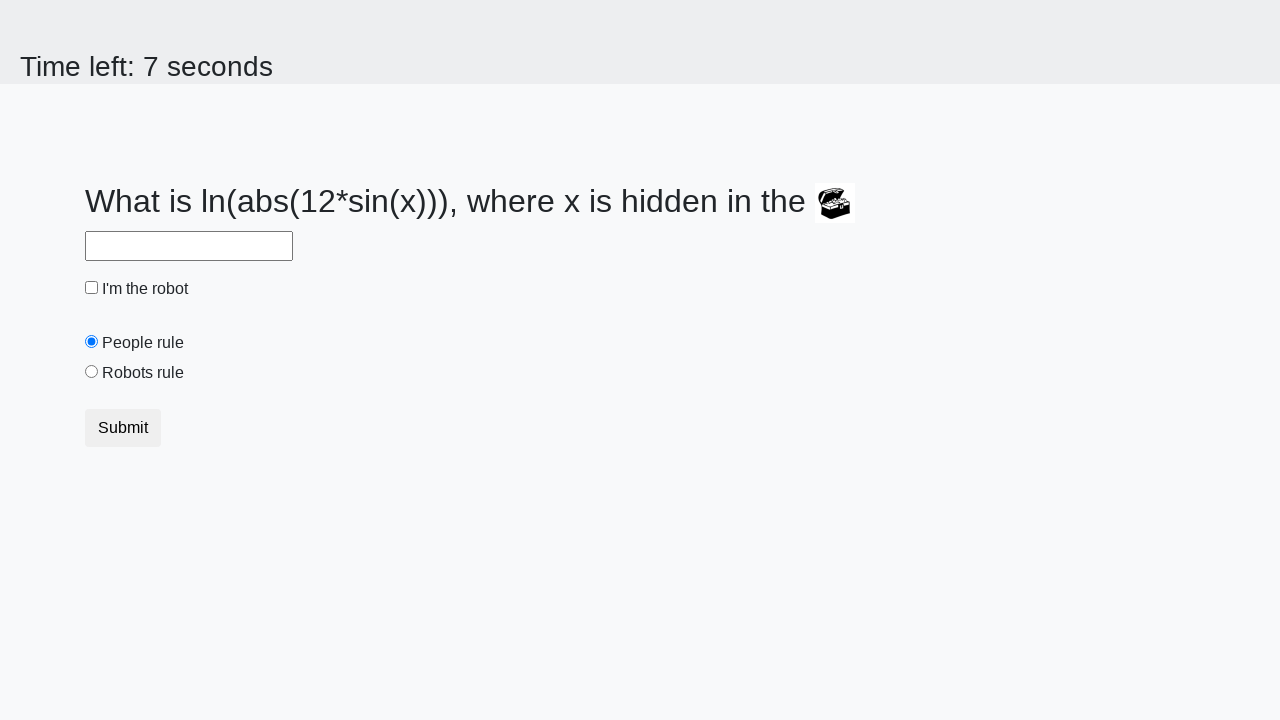

Retrieved hidden valuex attribute from treasure element
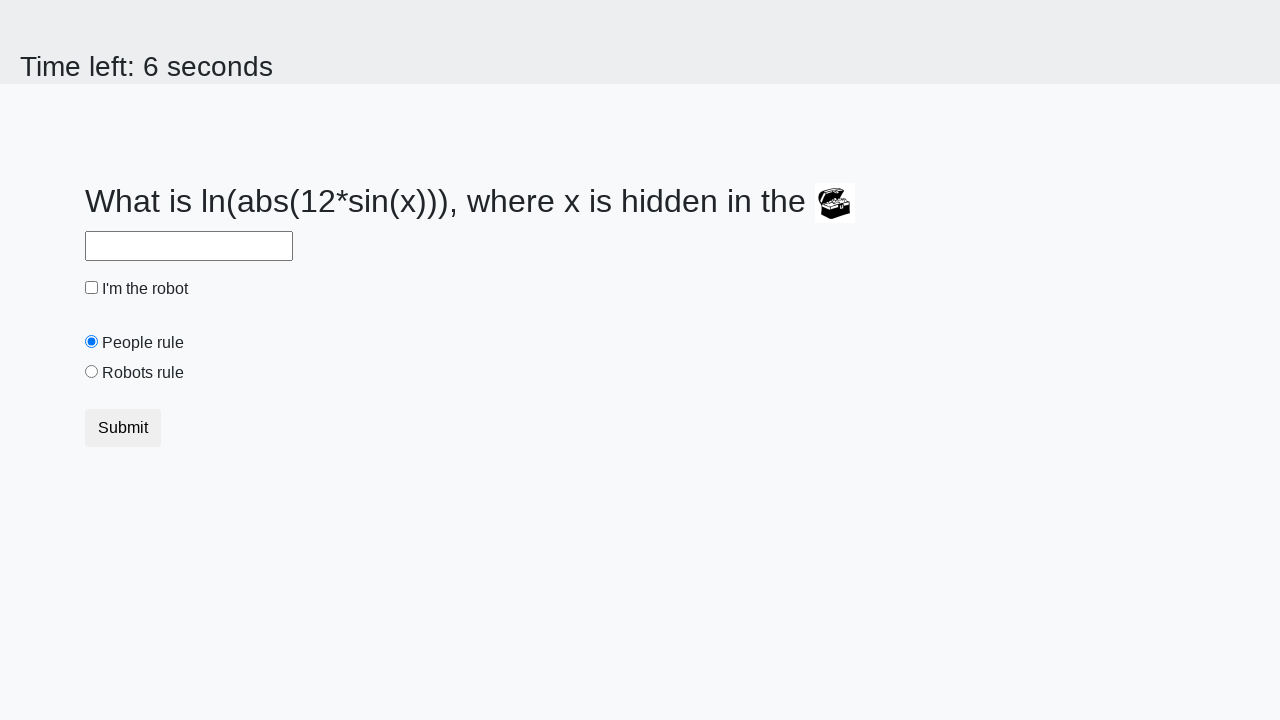

Calculated formula result from treasure value
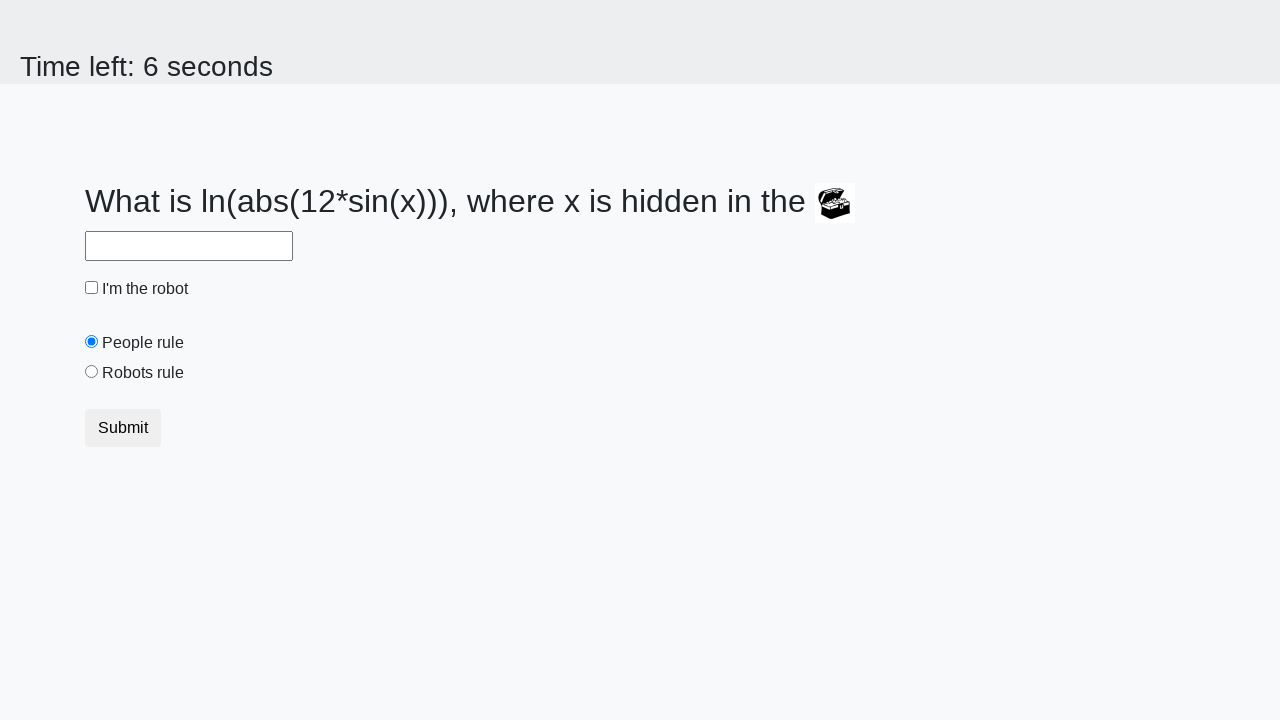

Filled answer field with calculated value on #answer
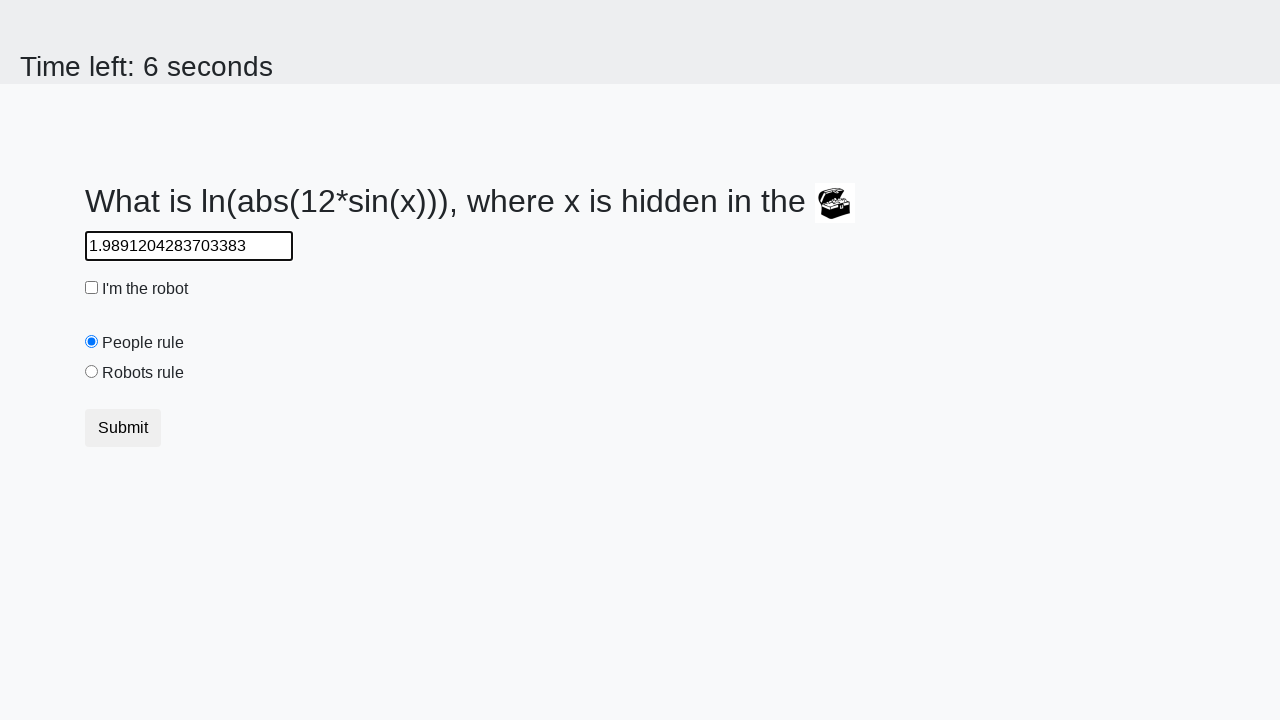

Clicked robot checkbox at (92, 288) on #robotCheckbox
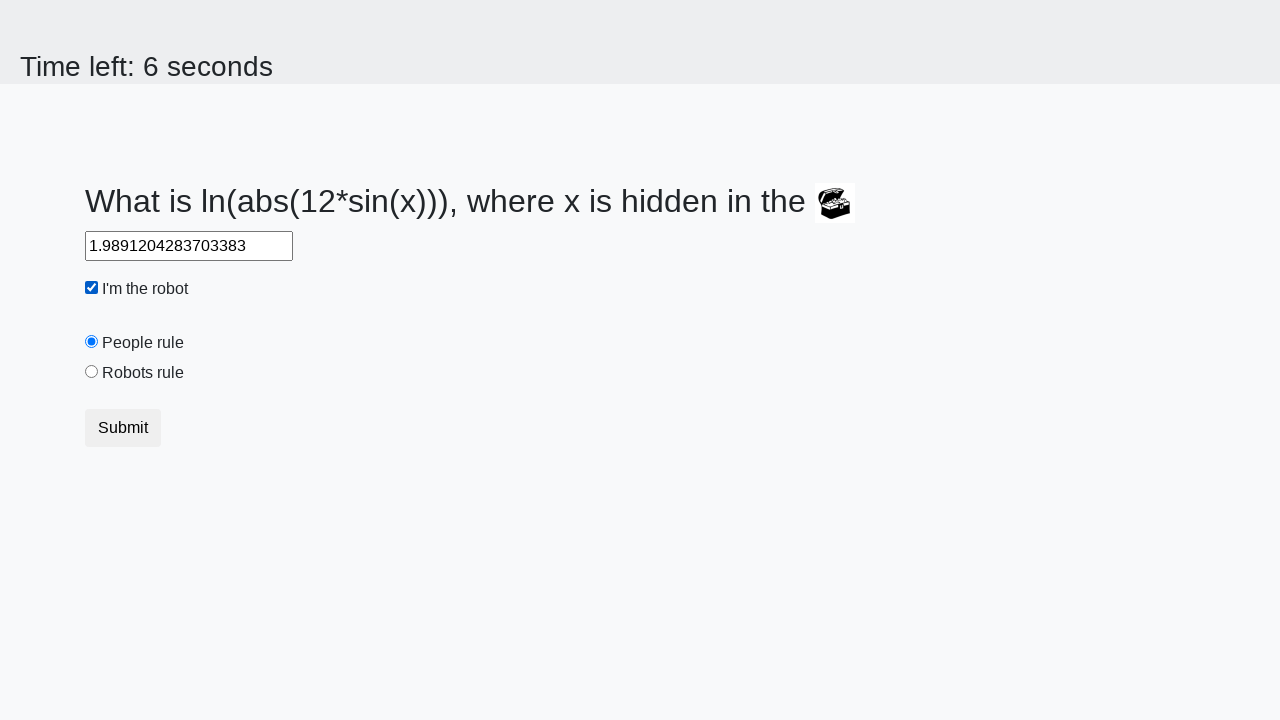

Clicked robots rule radio button at (92, 372) on #robotsRule
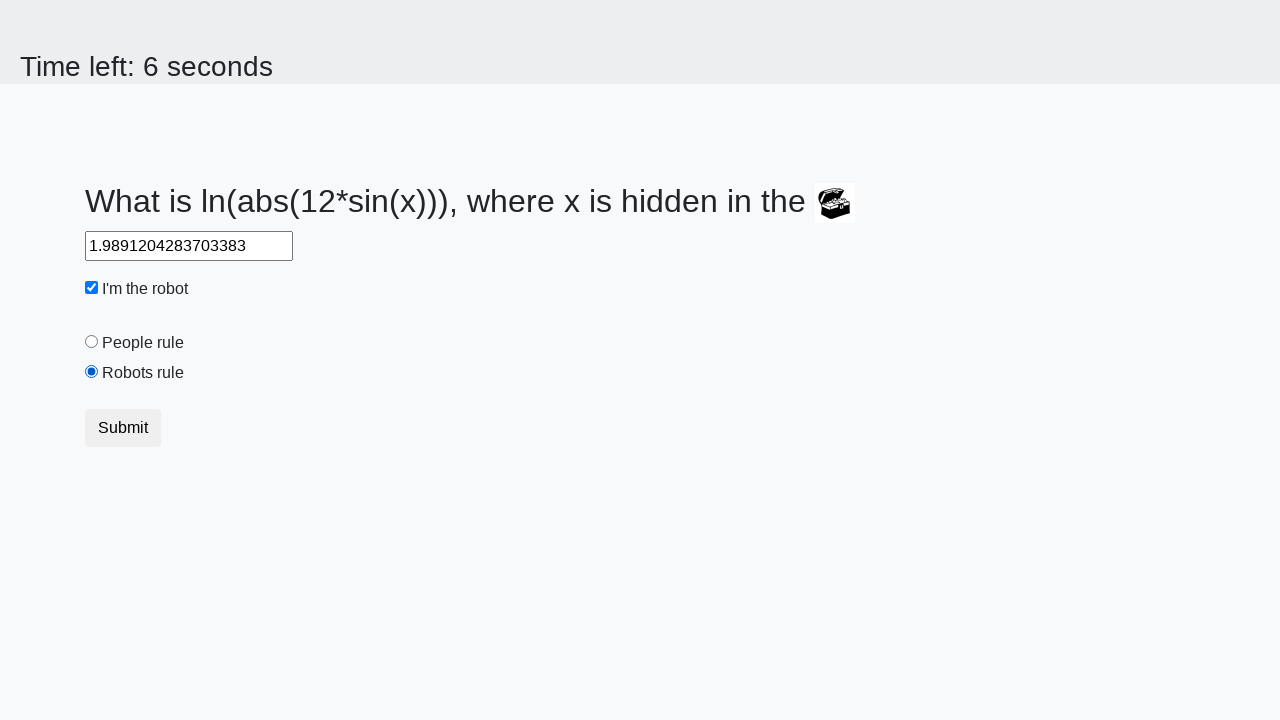

Submitted form by clicking submit button at (123, 428) on button.btn
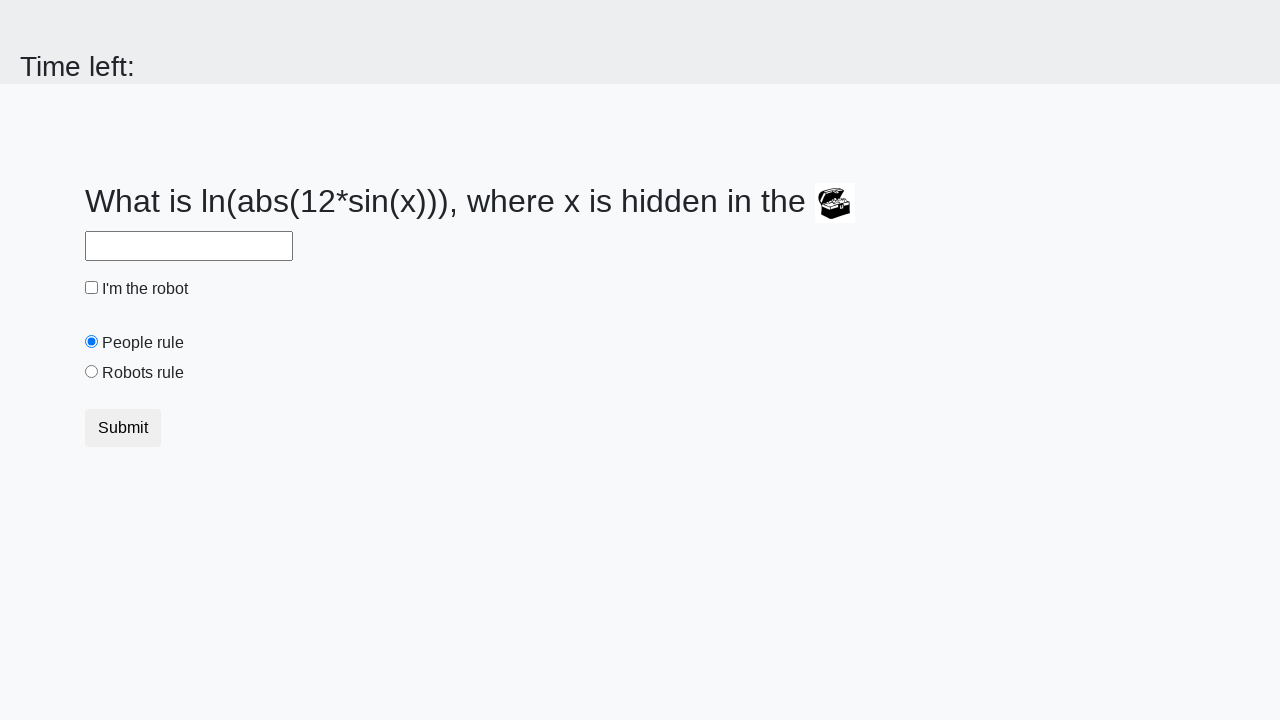

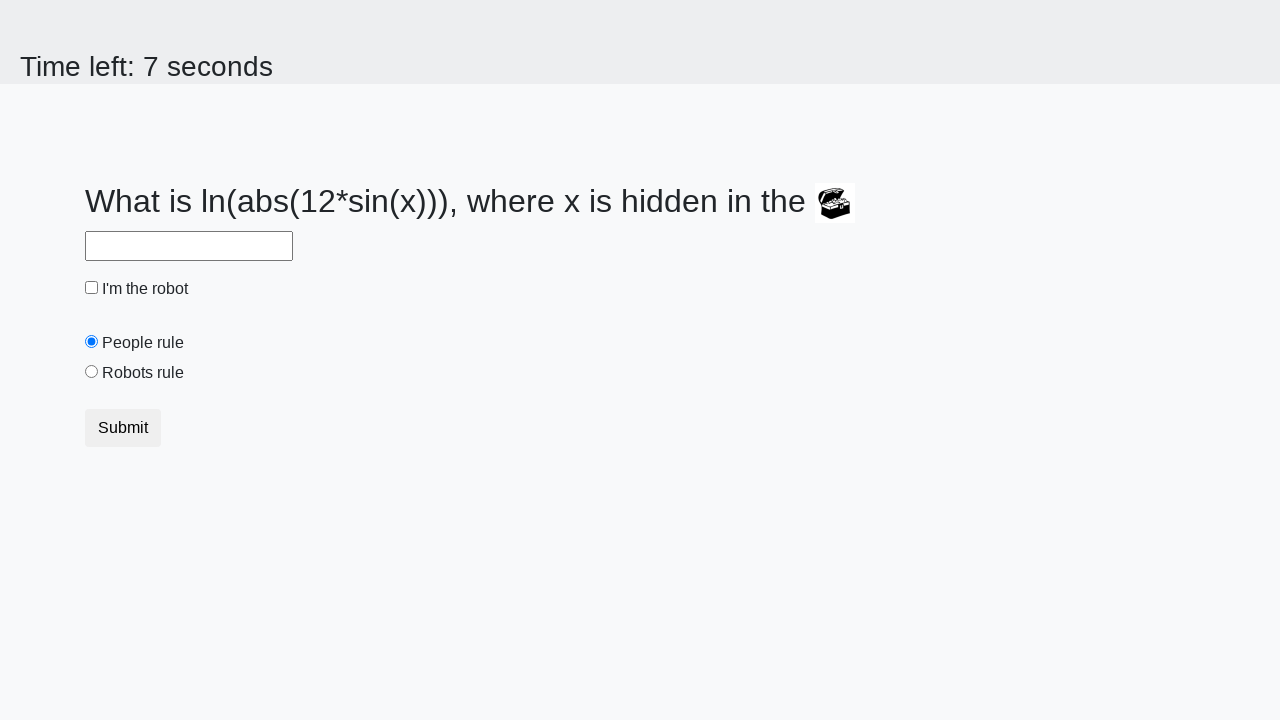